Sets delivery location on Uber Eats by entering an address in the location field and selecting from the autocomplete suggestions.

Starting URL: https://www.ubereats.com/

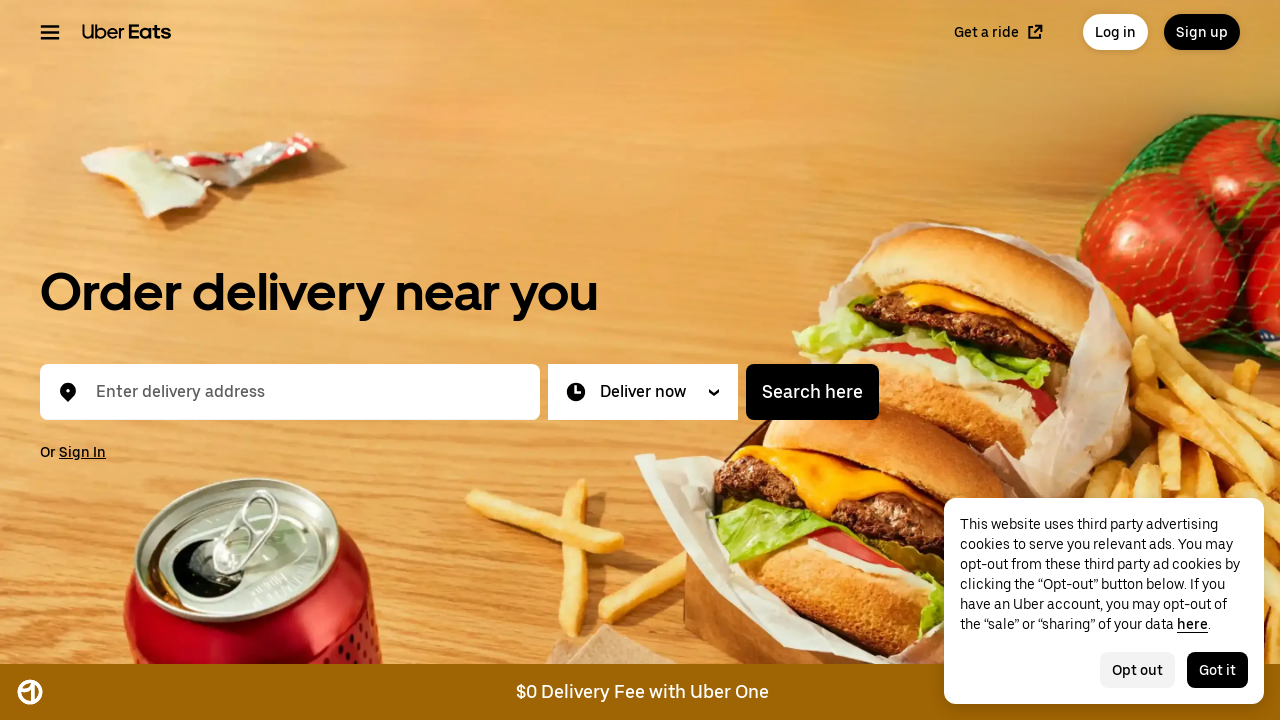

Waited for Uber Eats page to load
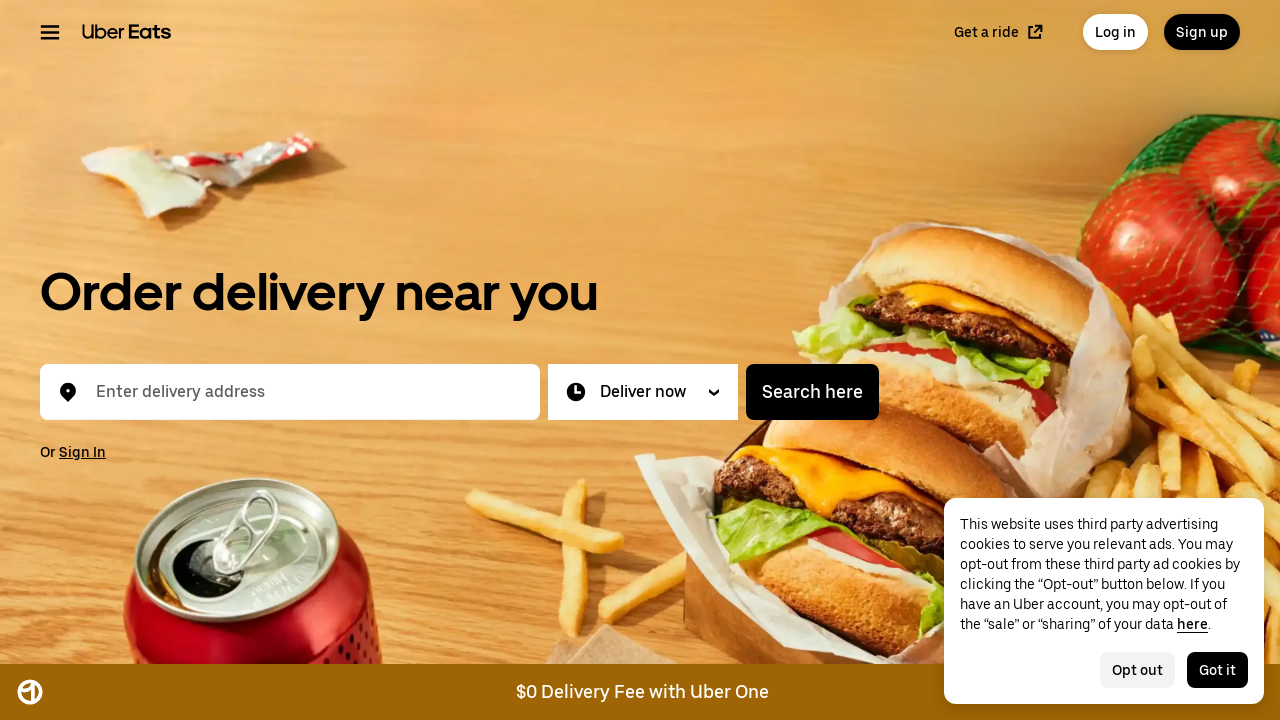

Entered delivery address '4820 201 St Langley BC' in location field on input[placeholder*='Enter delivery address'], input[id*='location']
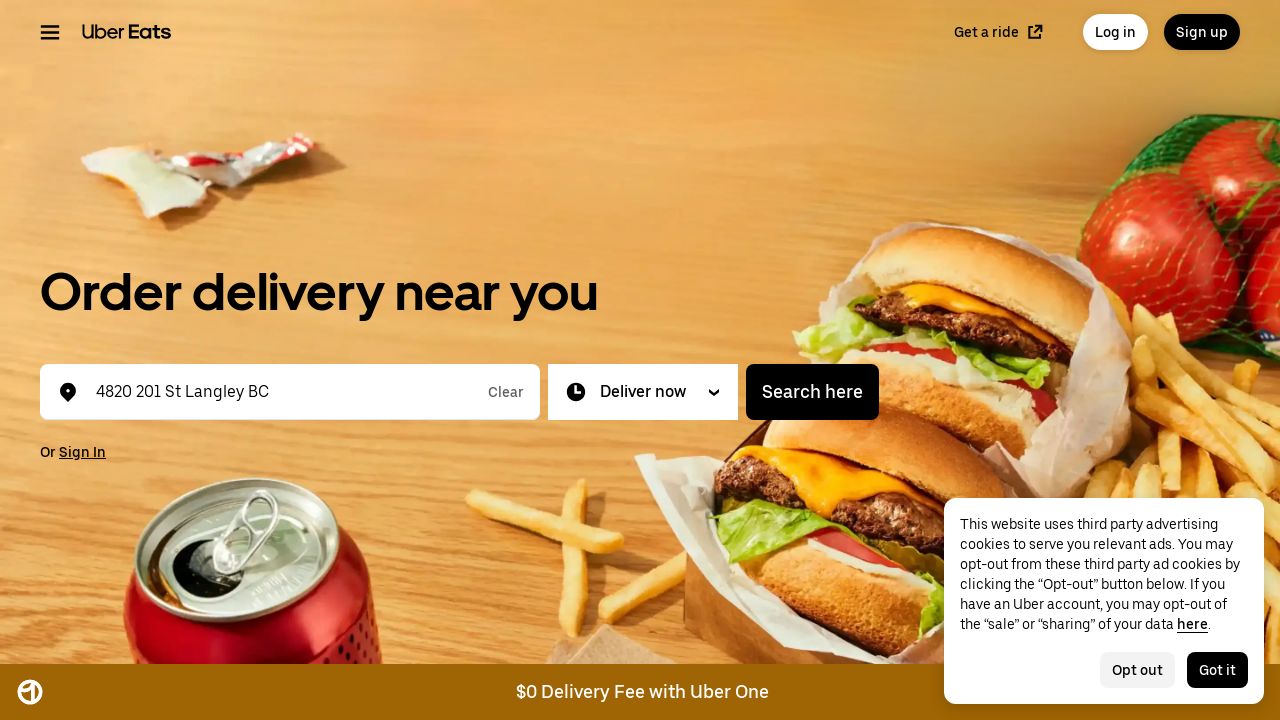

Waited for autocomplete suggestions to appear
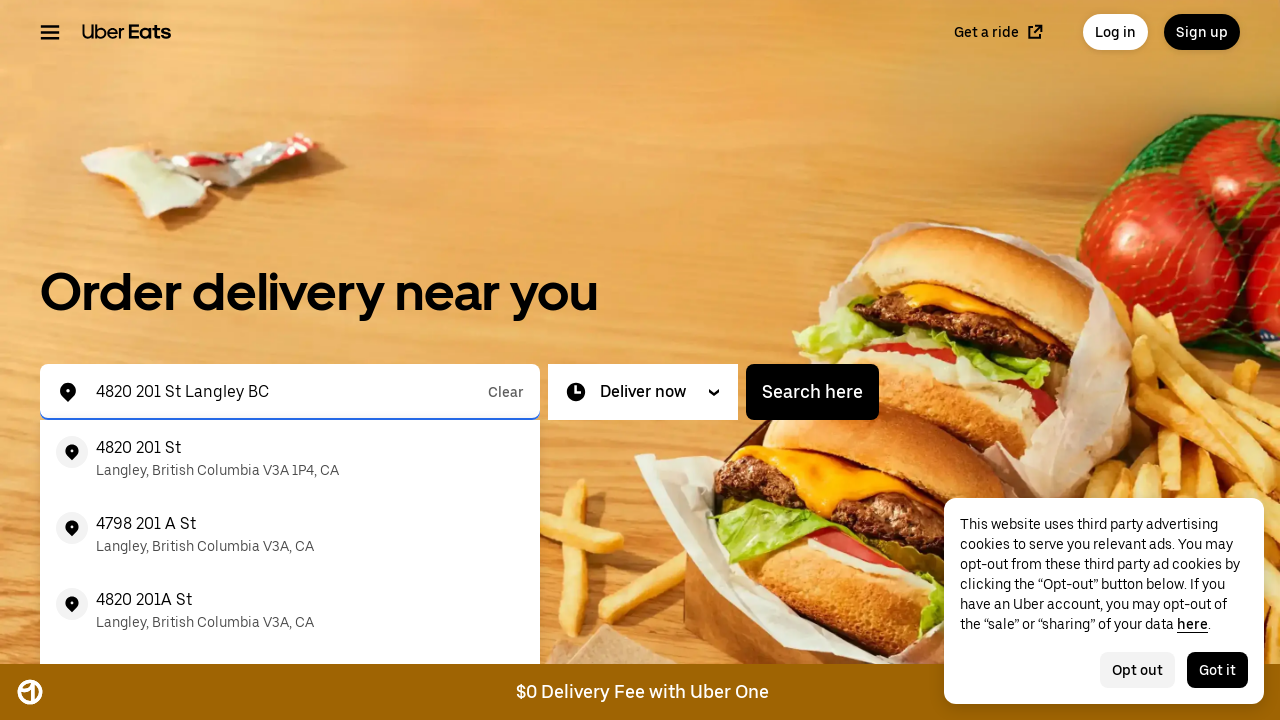

Selected first address suggestion from autocomplete dropdown at (290, 458) on #location-typeahead-home-menu li:first-child
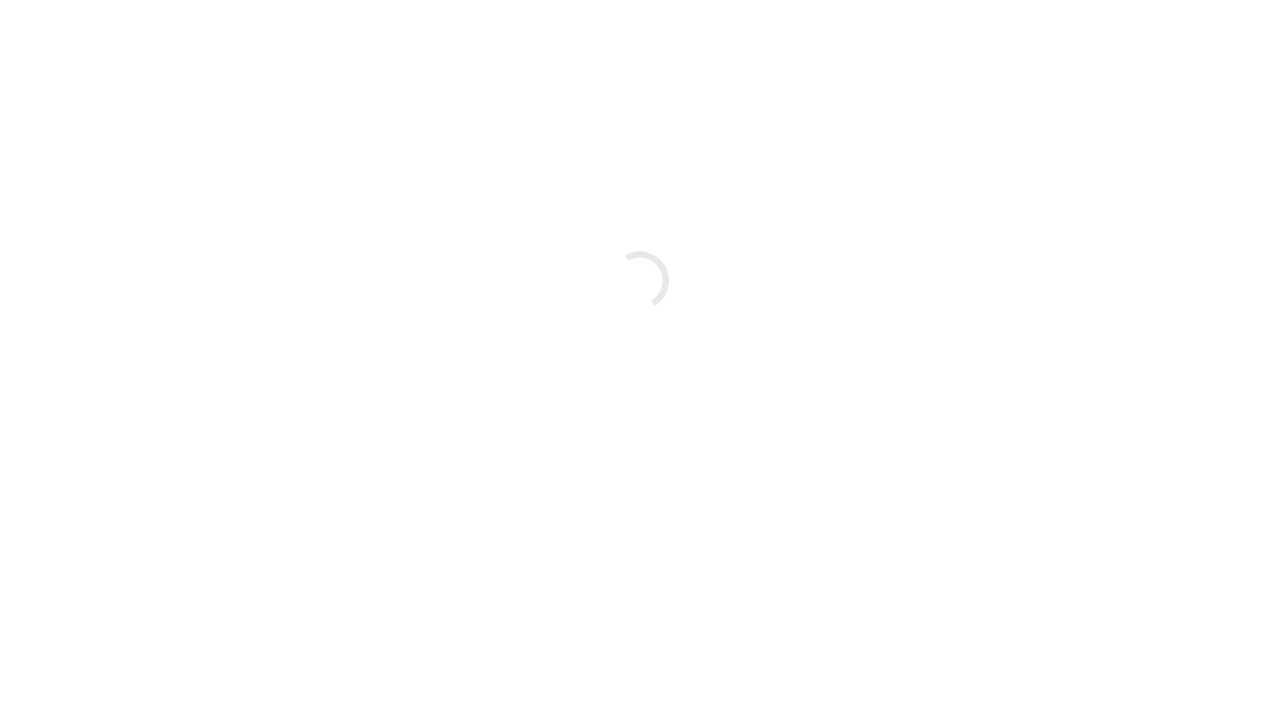

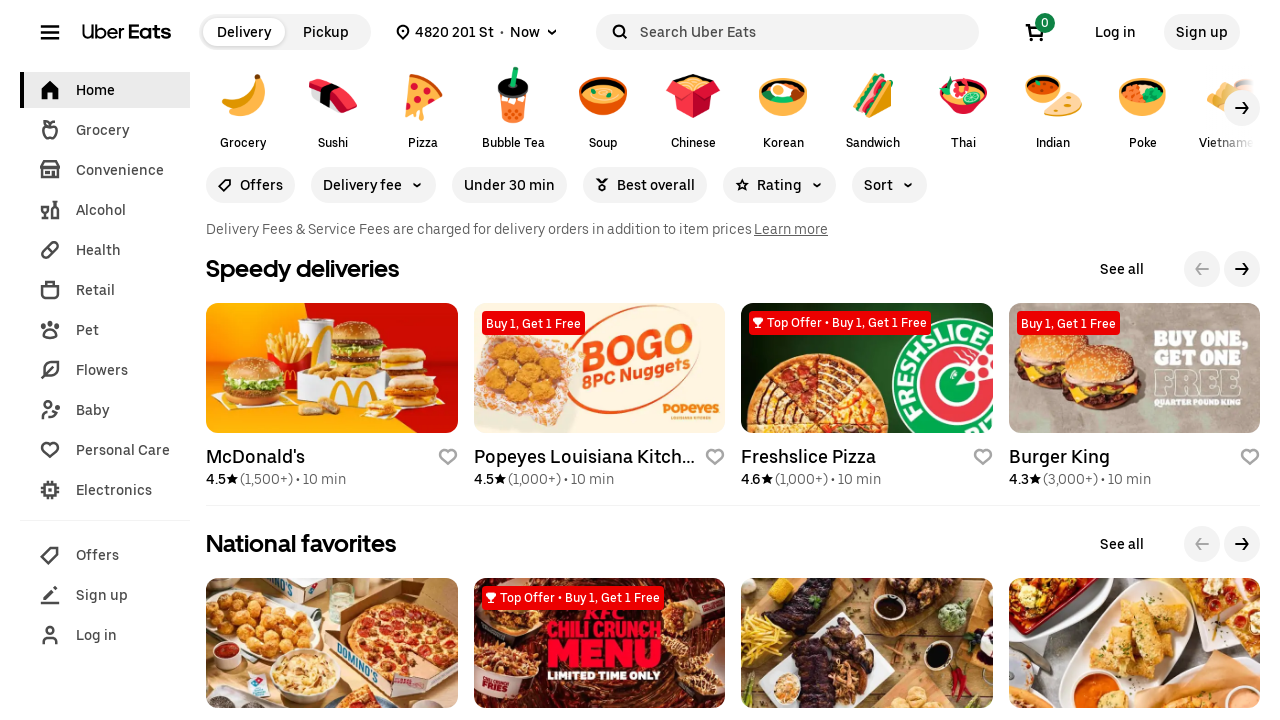